Tests jQuery UI draggable functionality by clicking on the Draggable link, switching to the iframe, and dragging an element to a new position

Starting URL: https://jqueryui.com/

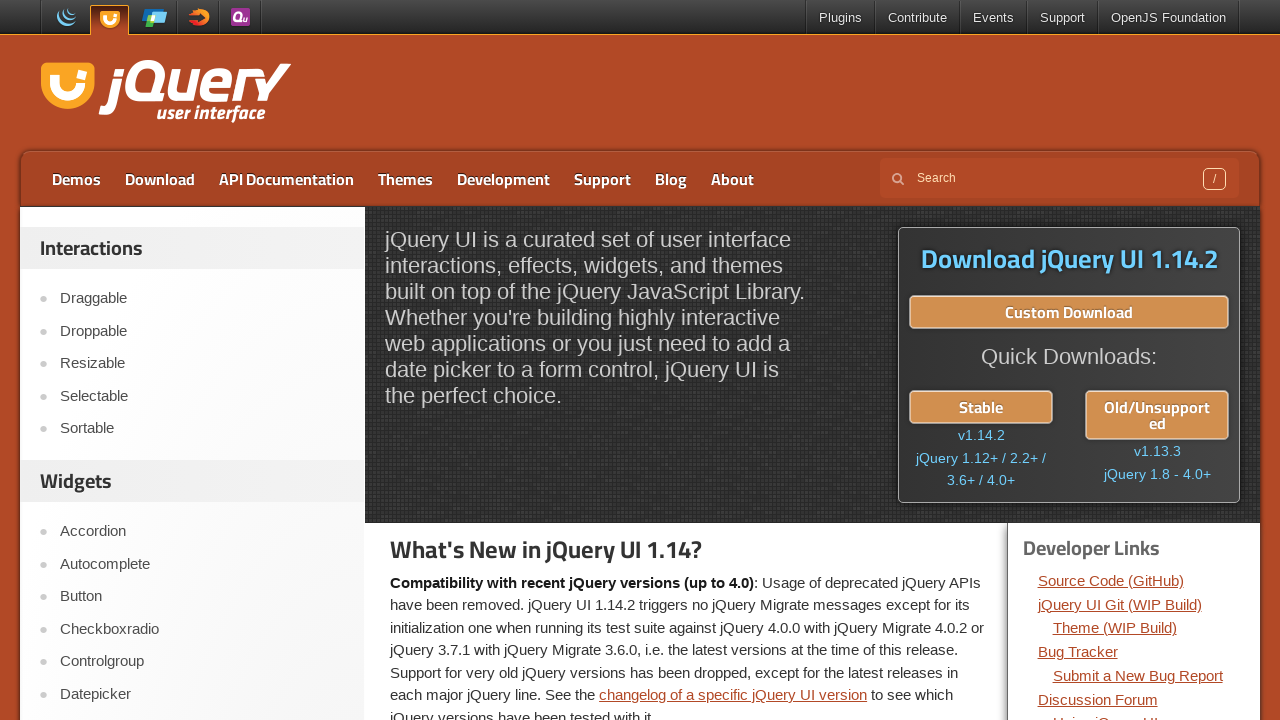

Clicked on the Draggable link using JavaScript executor
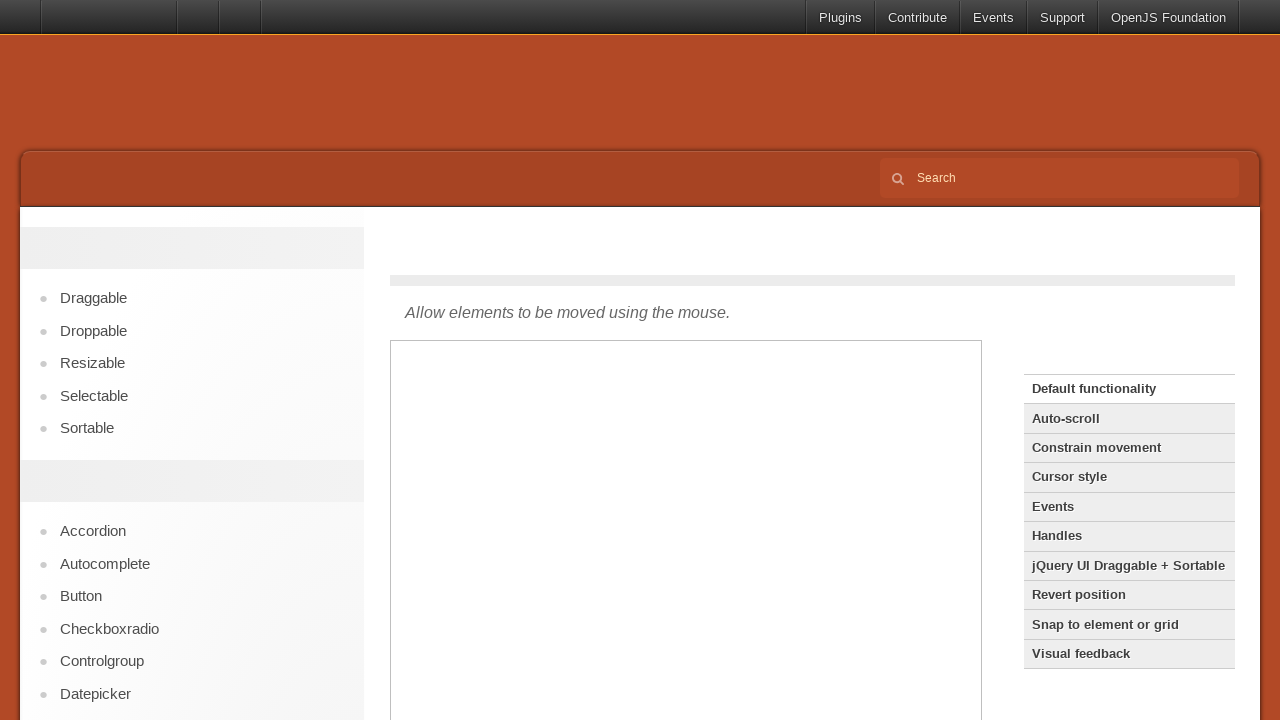

Waited for iframe to load
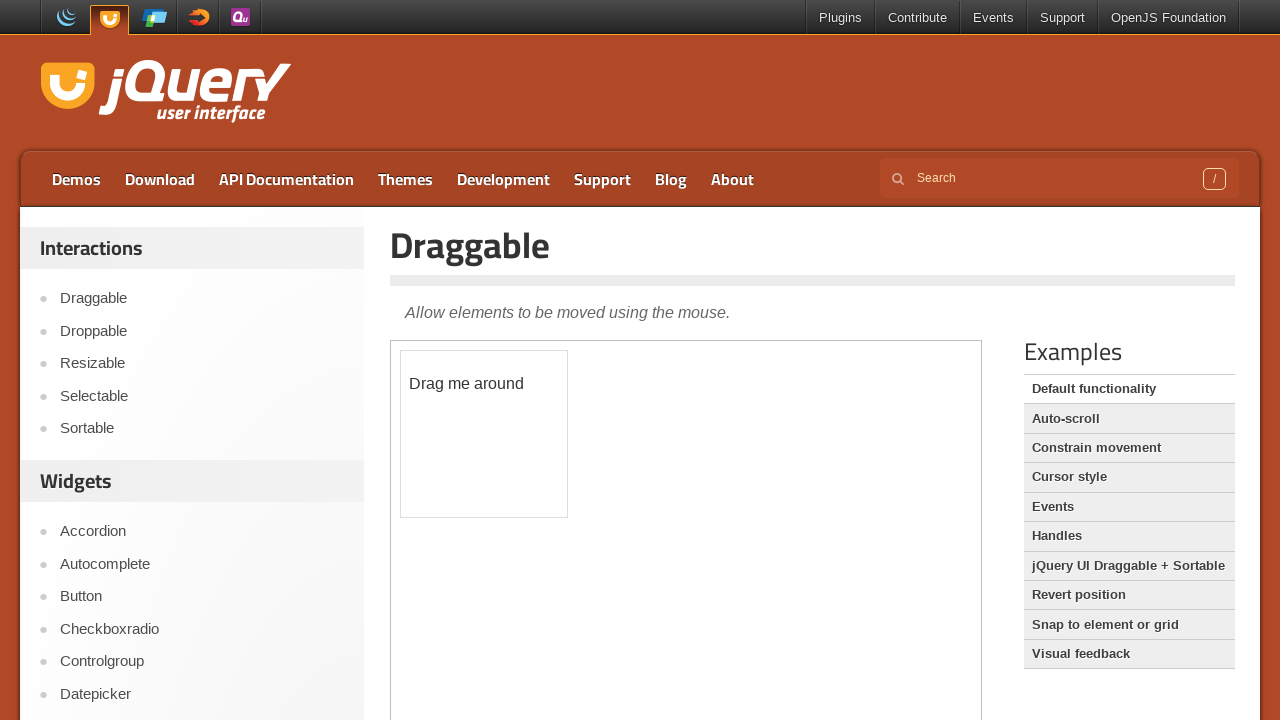

Switched to iframe
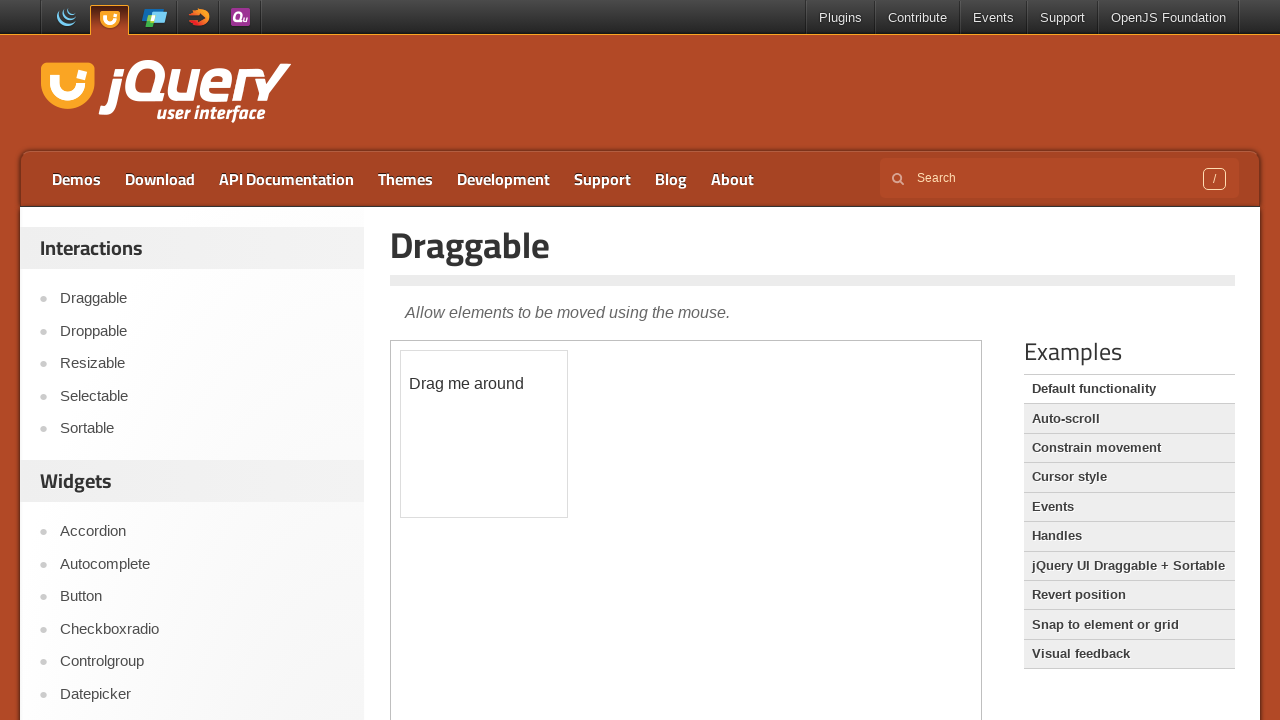

Located the draggable element
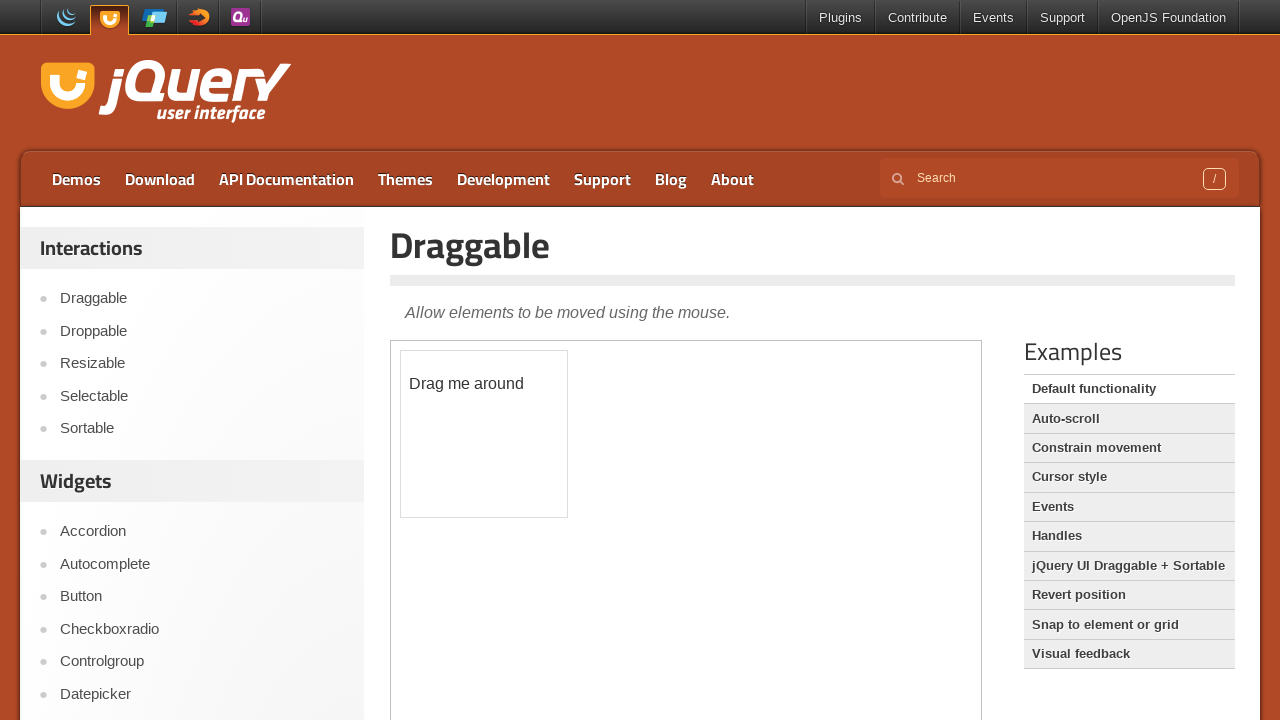

Dragged the draggable element to new position (x: 120, y: 110) at (521, 461)
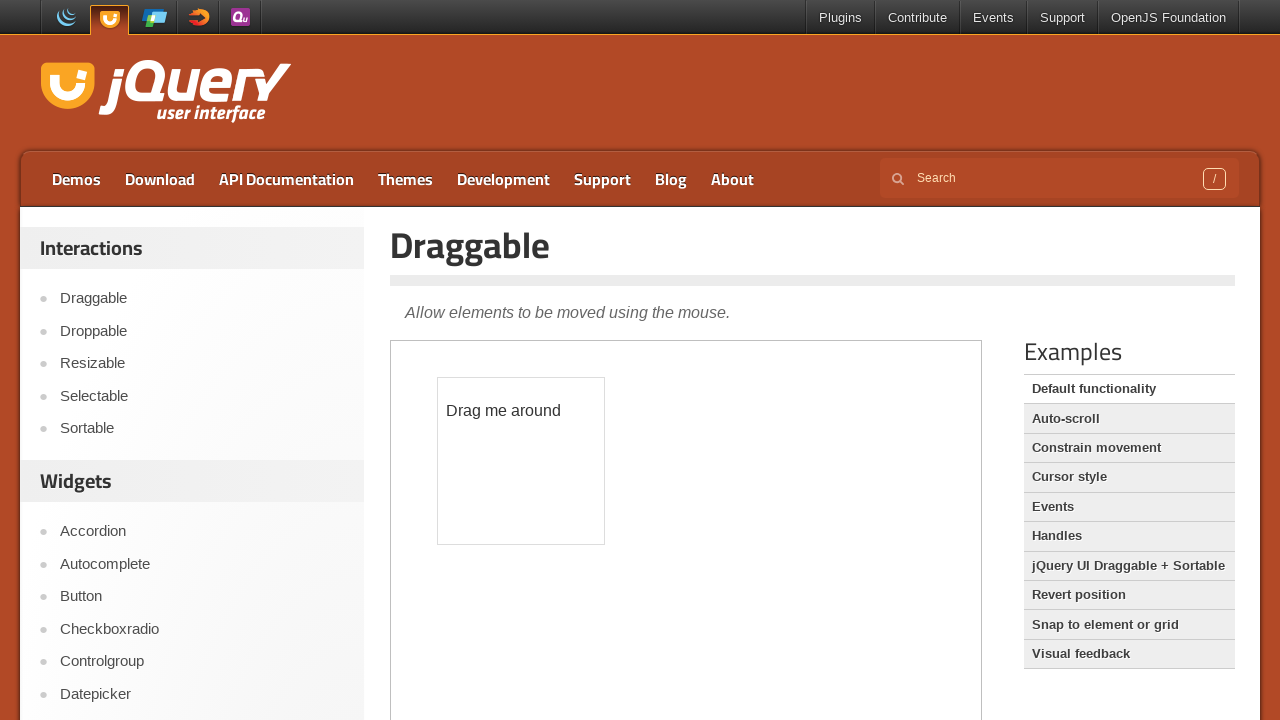

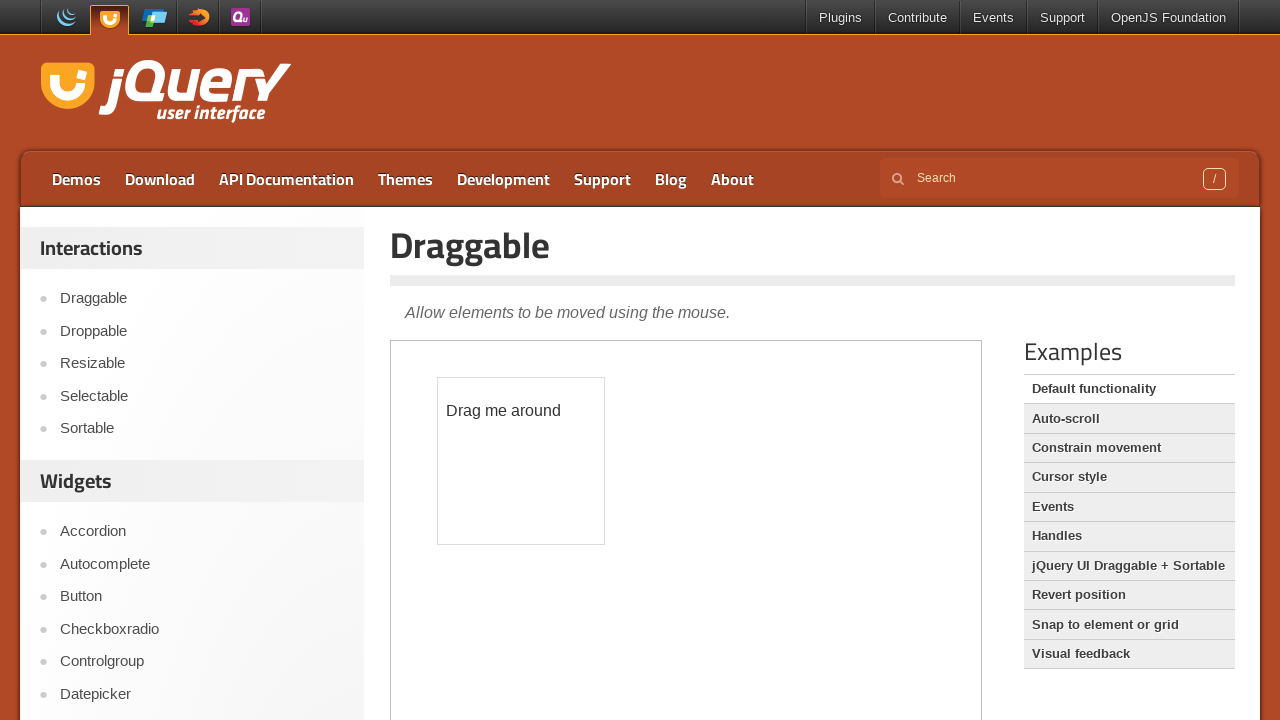